Tests browser navigation functionality by clicking a link, then using back, forward, and refresh navigation controls

Starting URL: https://www.tutorialspoint.com/selenium/practice/selenium_automation_practice.php

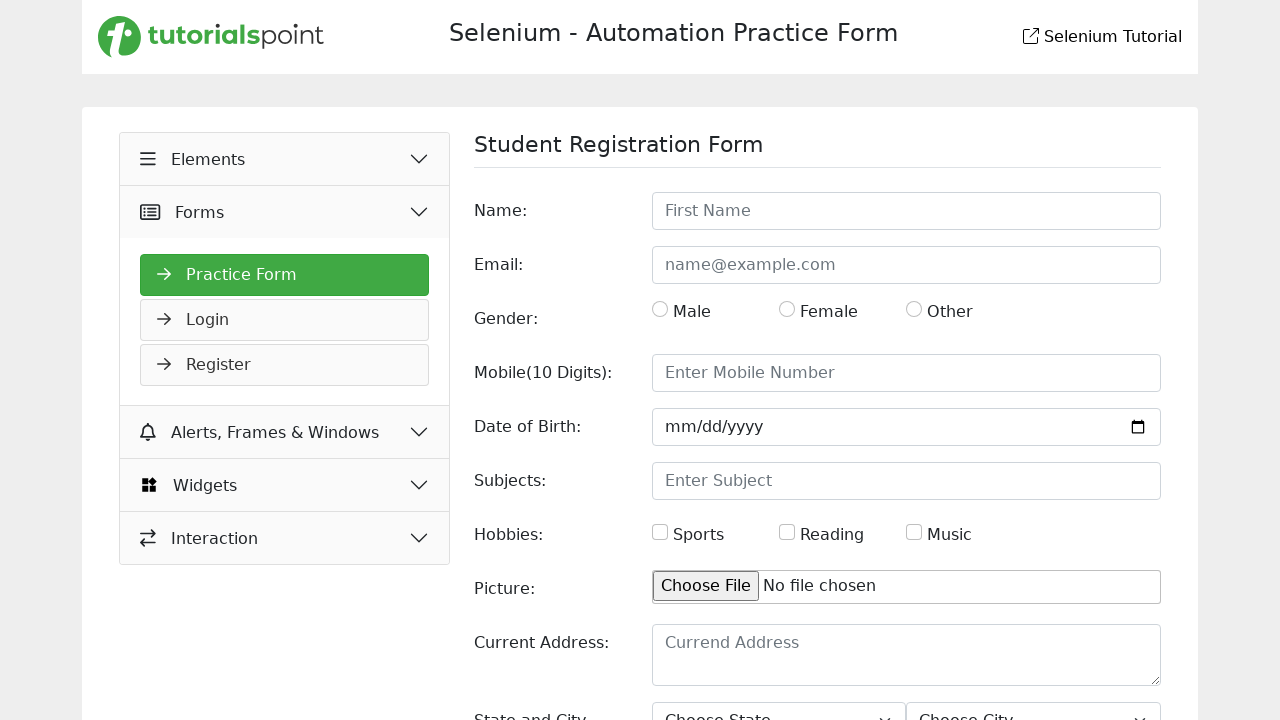

Clicked login link at (285, 320) on a[href='login.php']
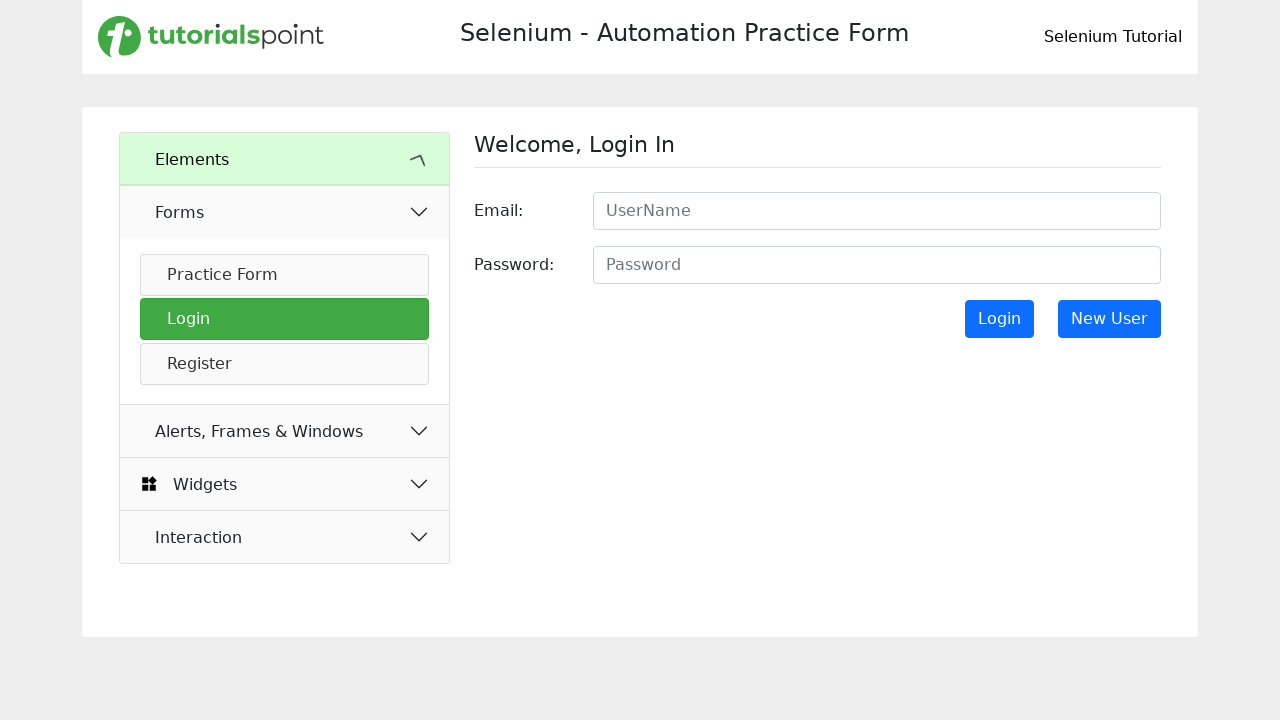

Waited for login page to load
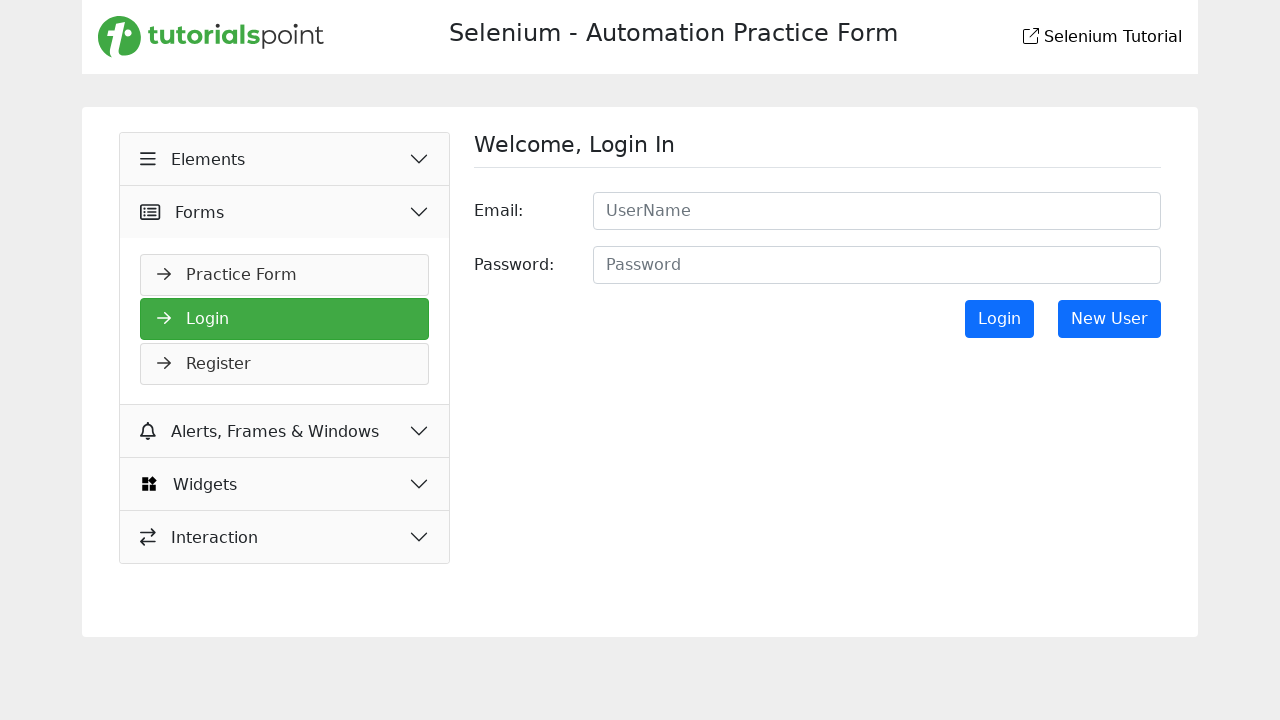

Navigated back to previous page
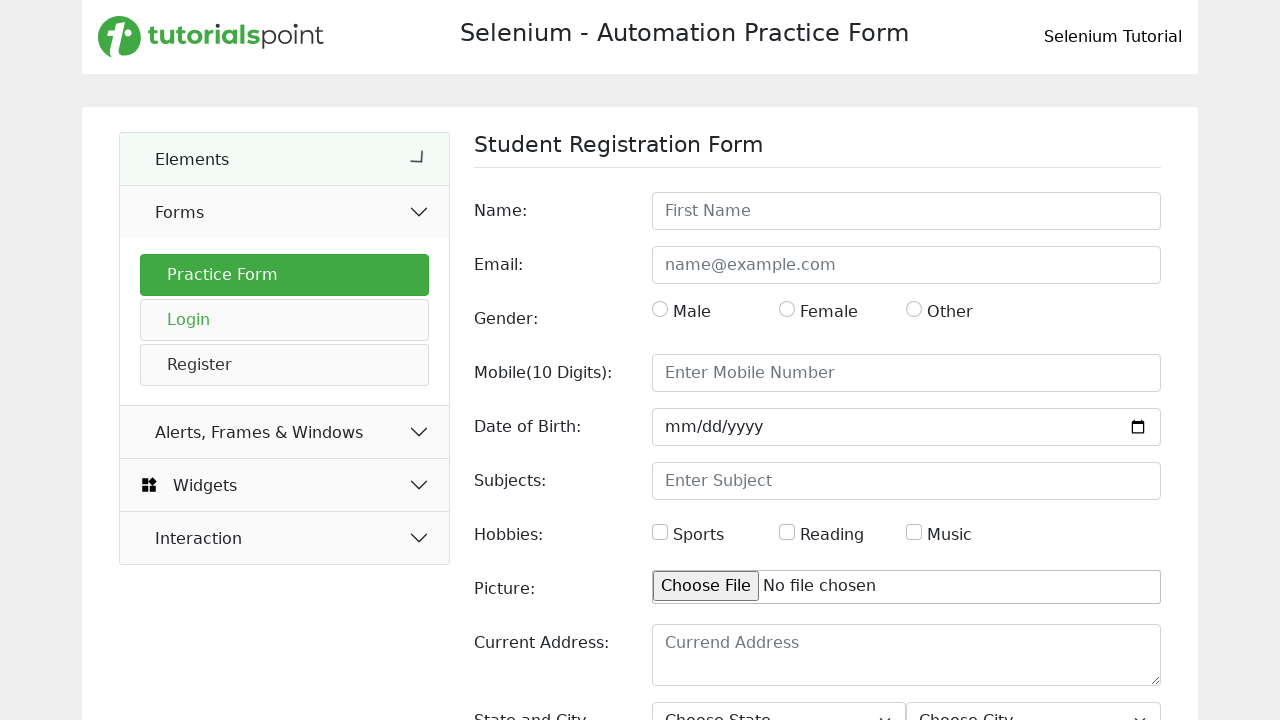

Waited for page to load after back navigation
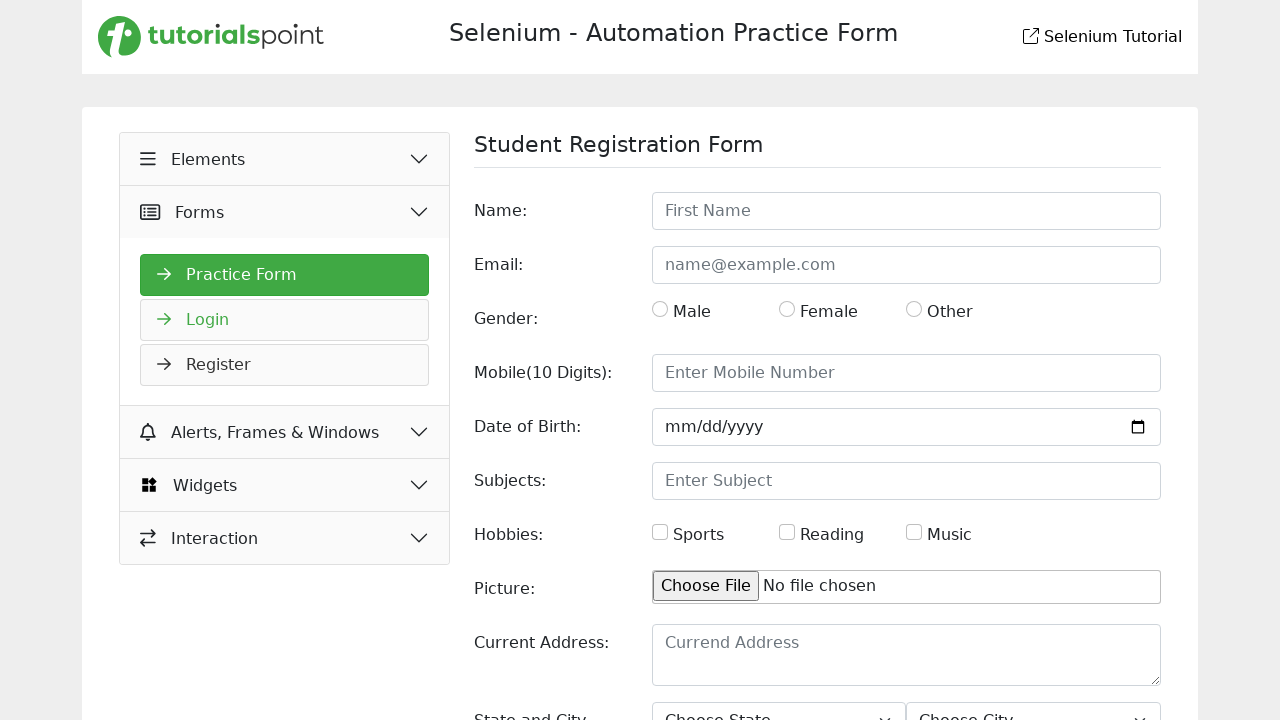

Navigated forward to login page
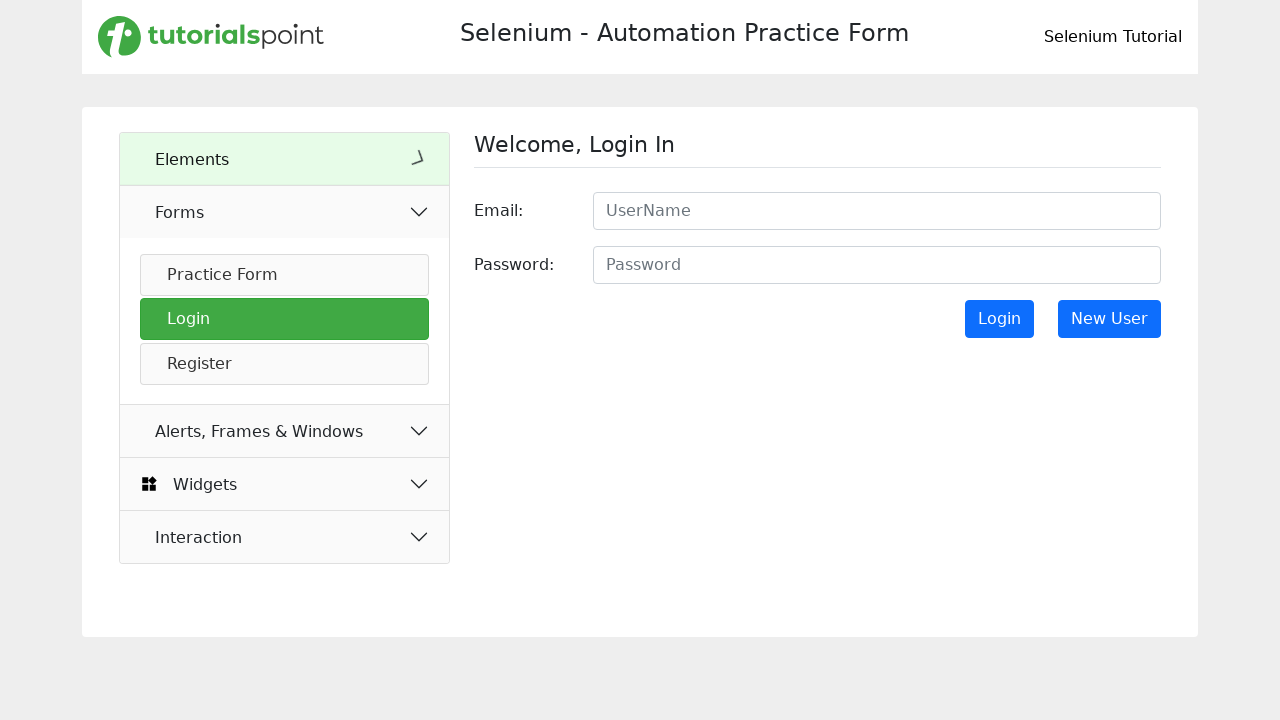

Waited for page to load after forward navigation
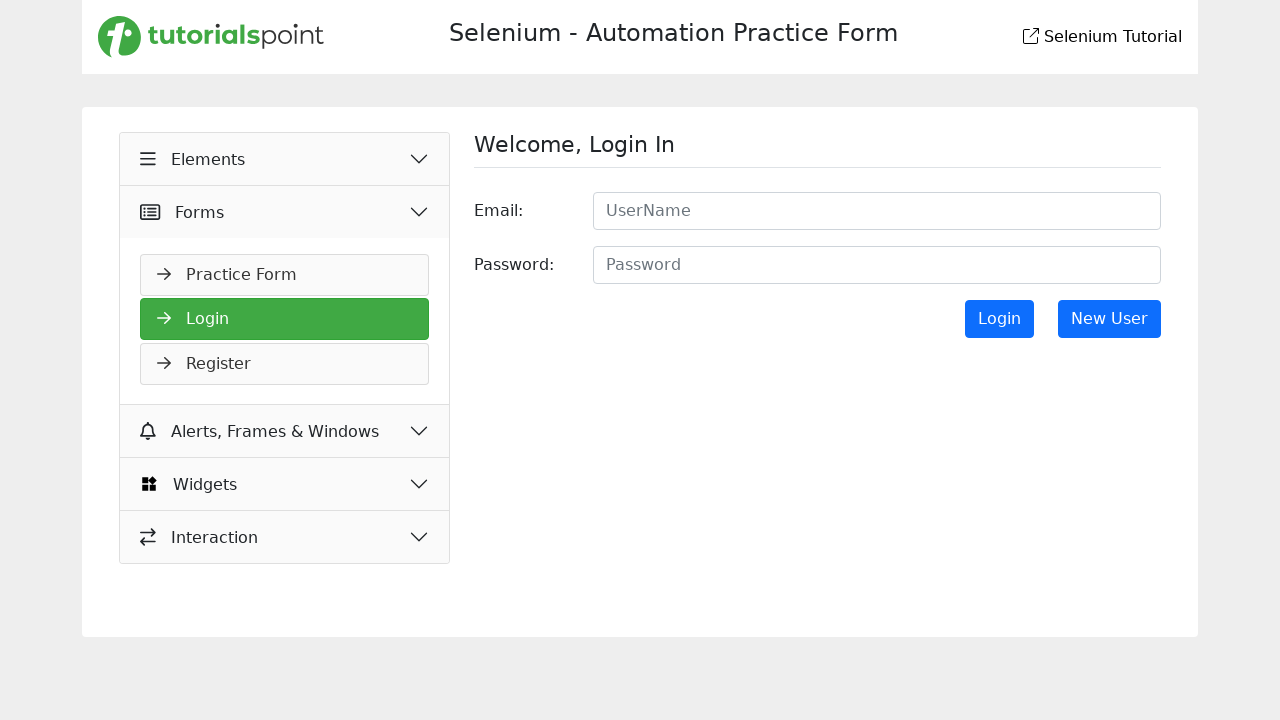

Refreshed the current page
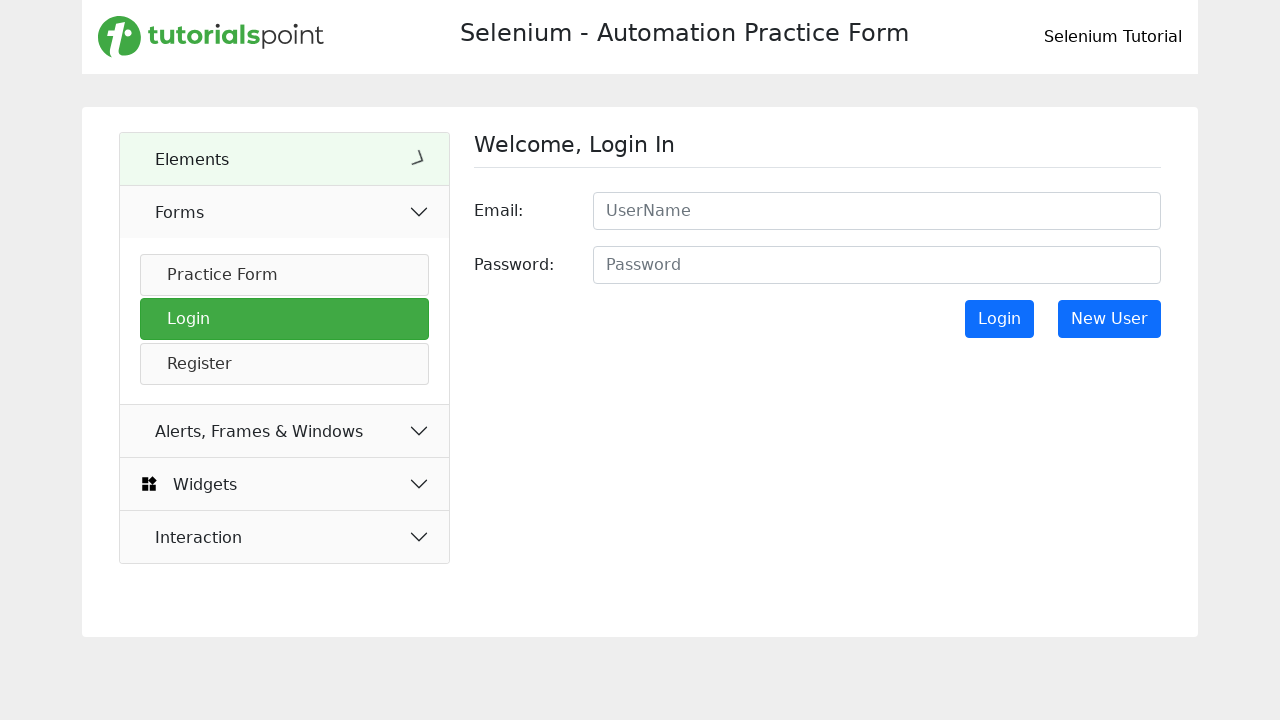

Waited for page to load after refresh
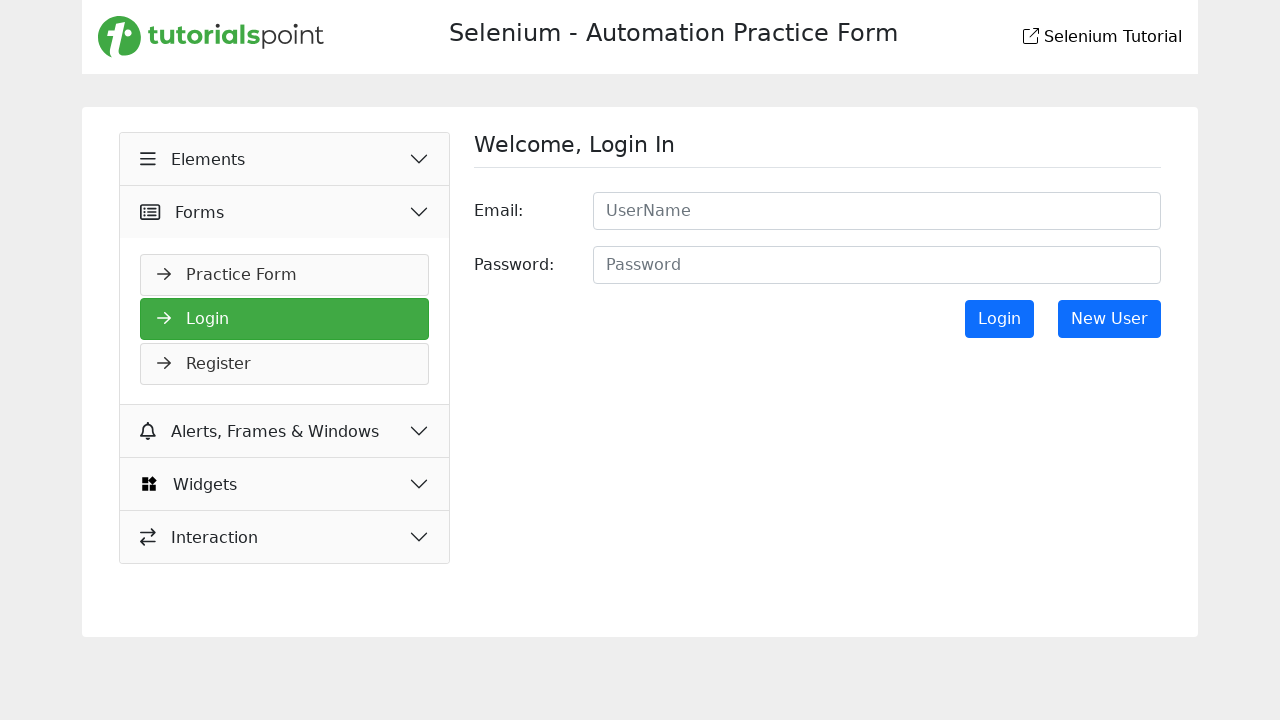

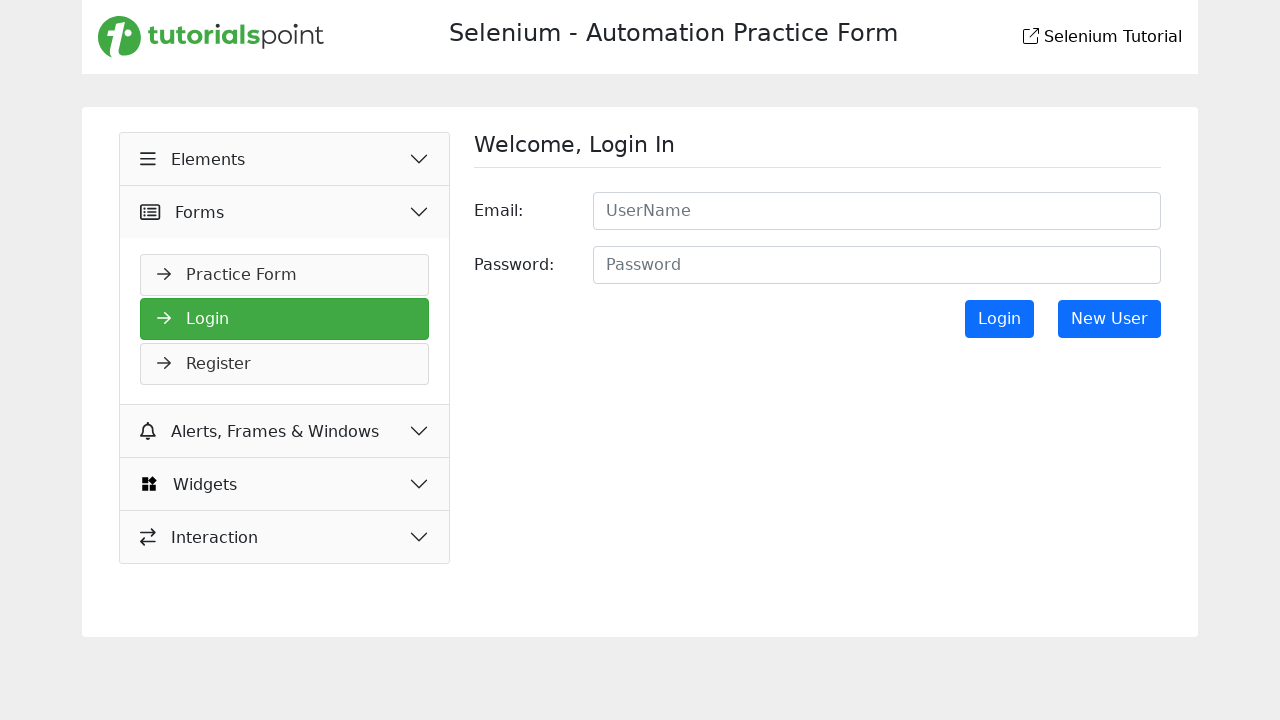